Tests JavaScript prompt alert functionality by clicking to trigger an alert with a text input field, entering text, and accepting the alert dialog.

Starting URL: https://demo.automationtesting.in/Alerts.html

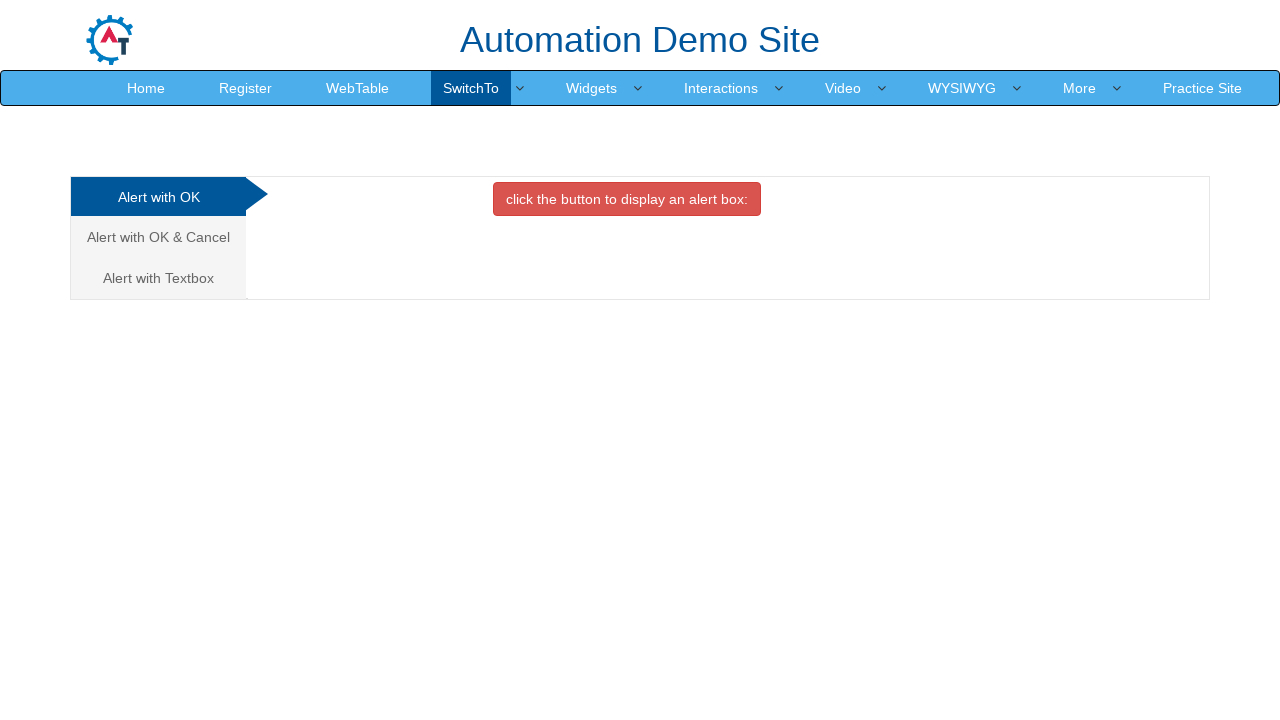

Clicked on Textbox tab to switch to prompt alert section at (158, 278) on a[href='#Textbox']
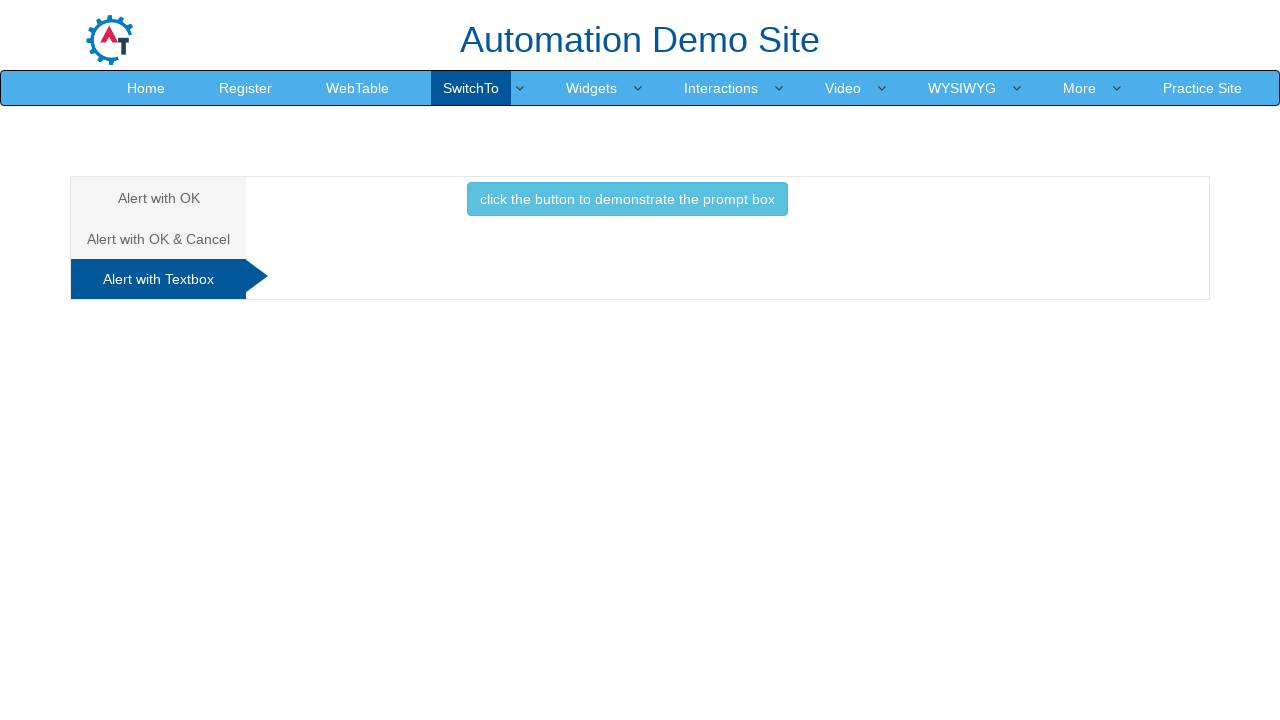

Clicked button to trigger prompt alert at (627, 199) on button.btn.btn-info
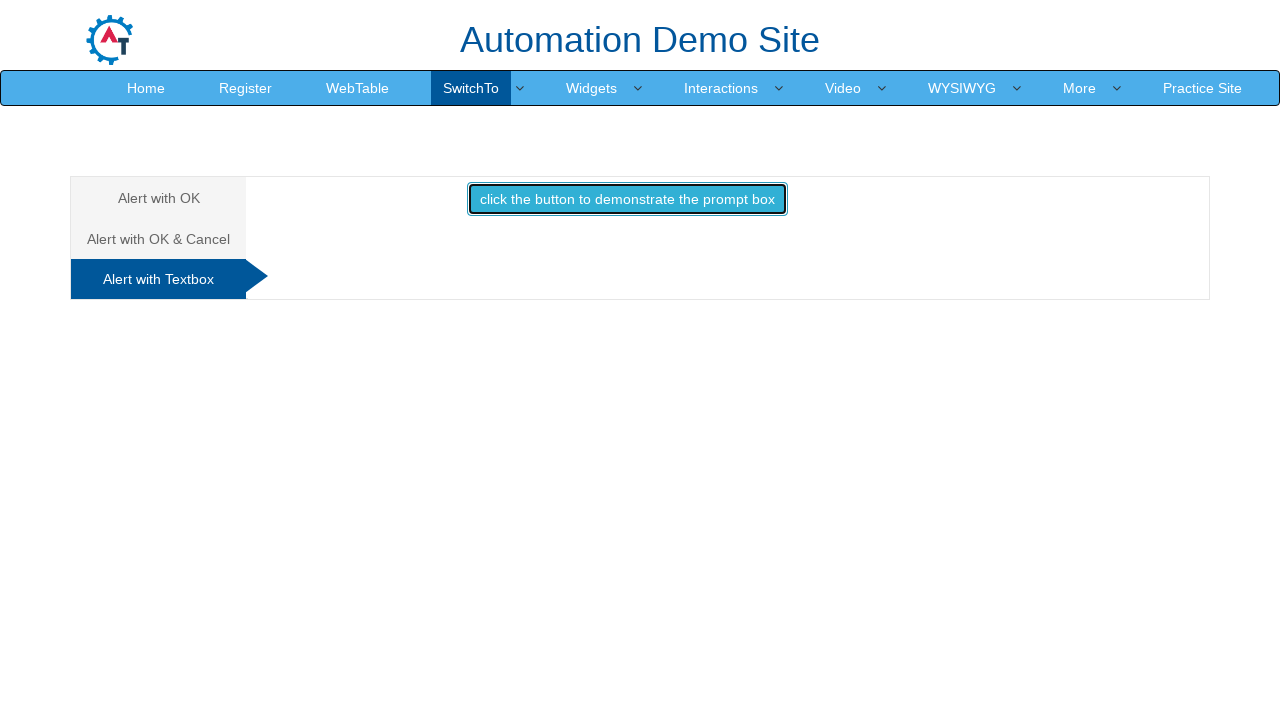

Set up dialog handler to accept prompts with text 'Good Day Tester..!'
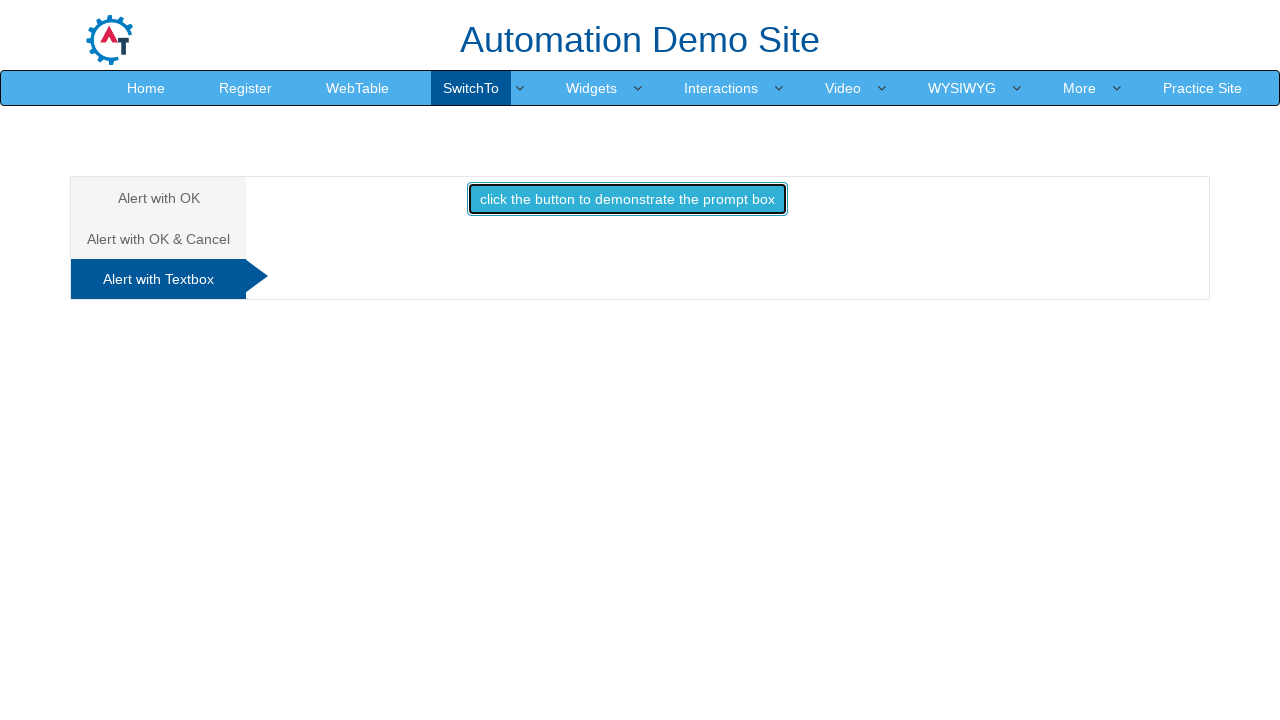

Clicked on Textbox tab again with dialog handler active at (158, 279) on a[href='#Textbox']
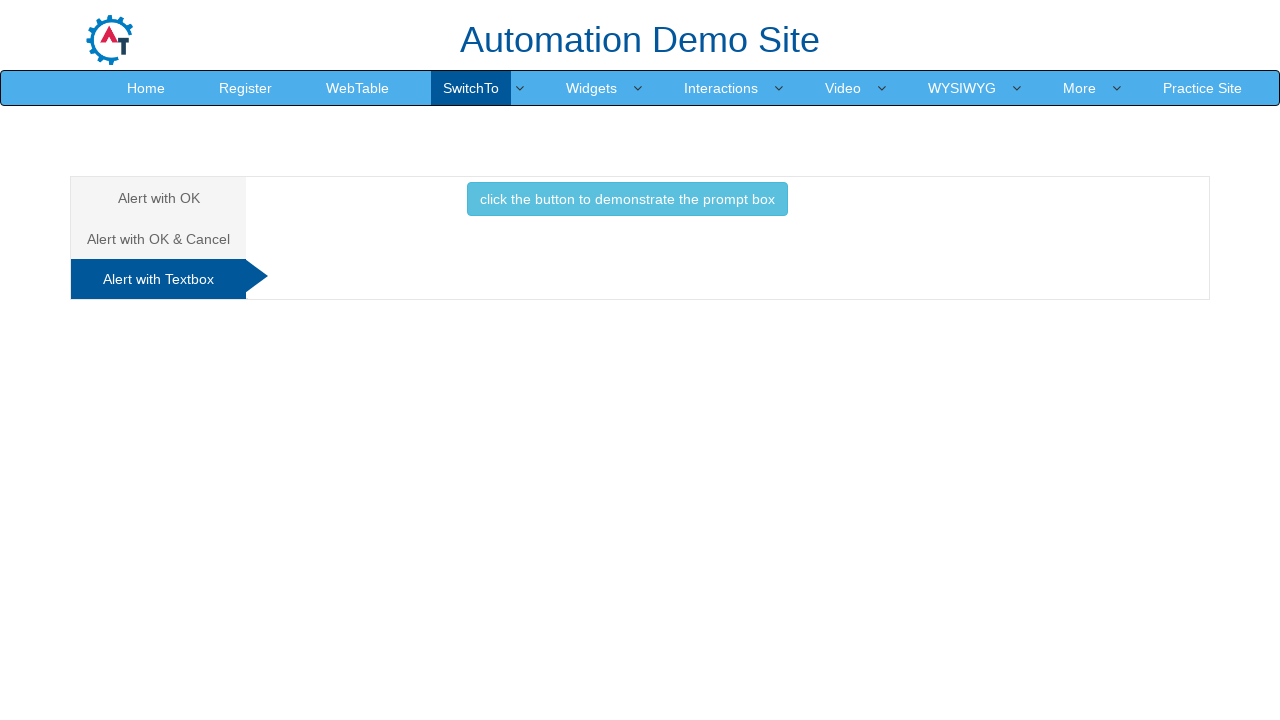

Clicked button to trigger prompt alert with dialog handler ready at (627, 199) on button.btn.btn-info
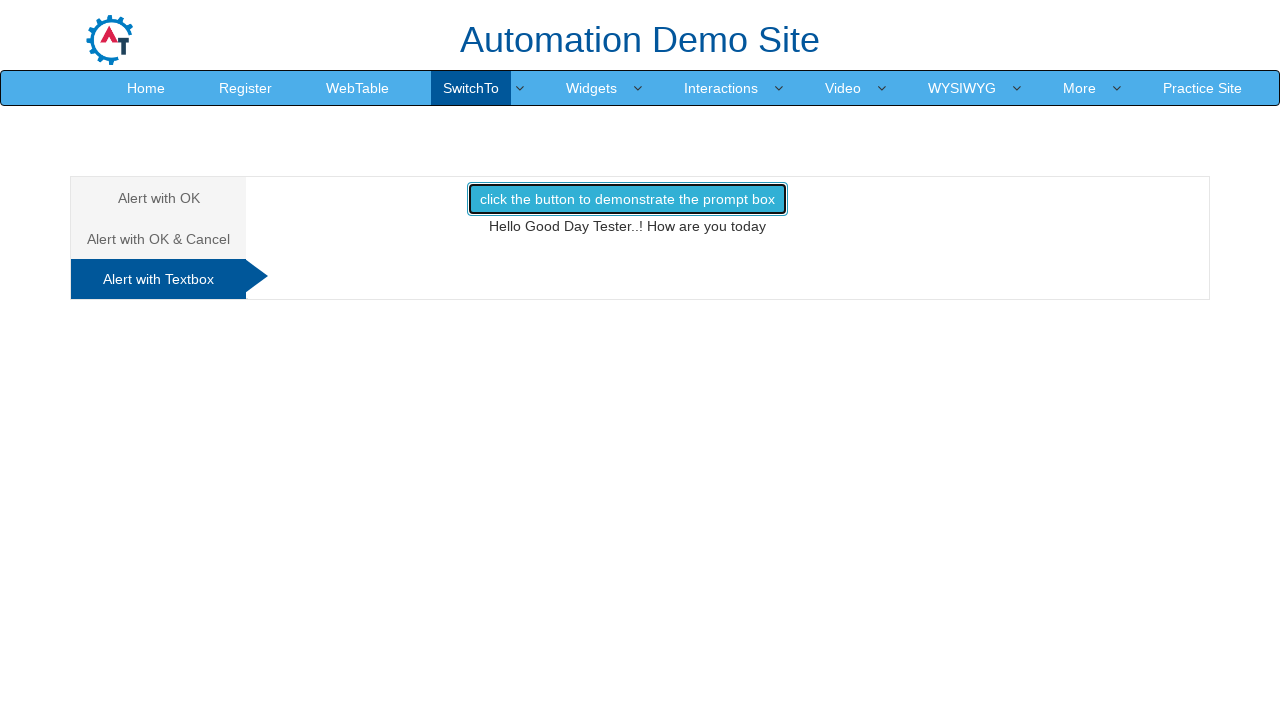

Waited 500ms for dialog to be handled and processed
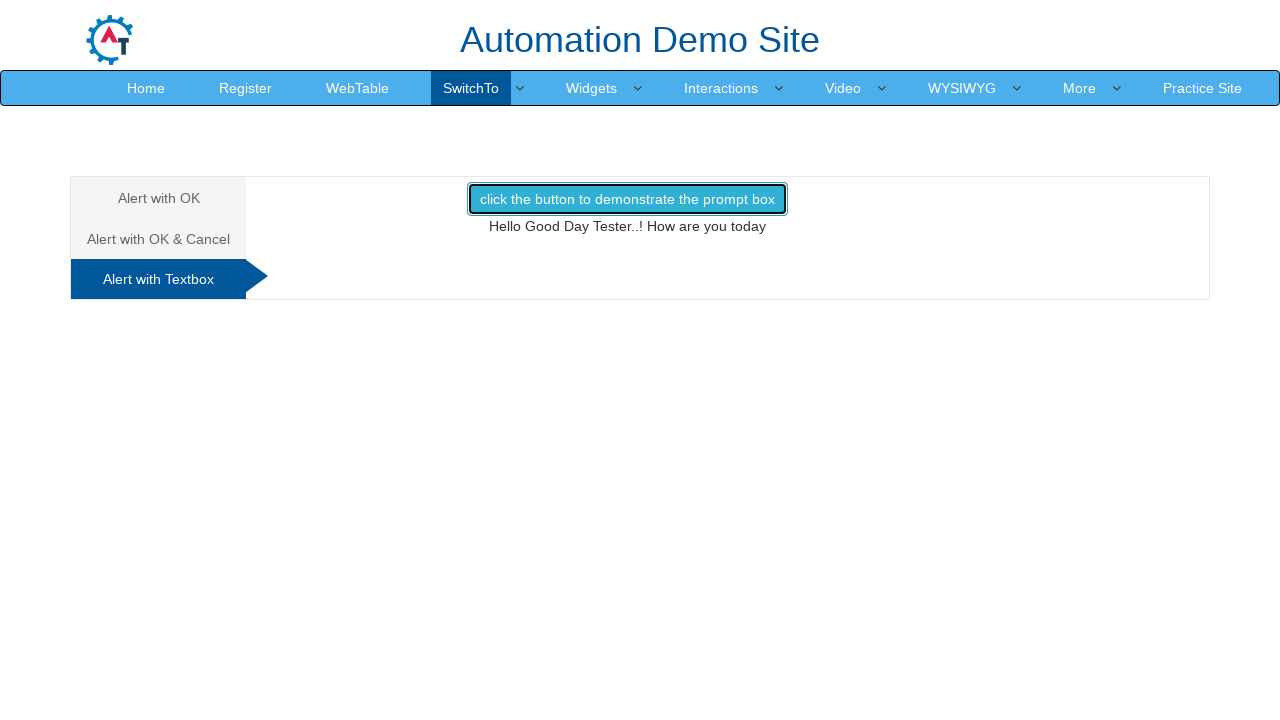

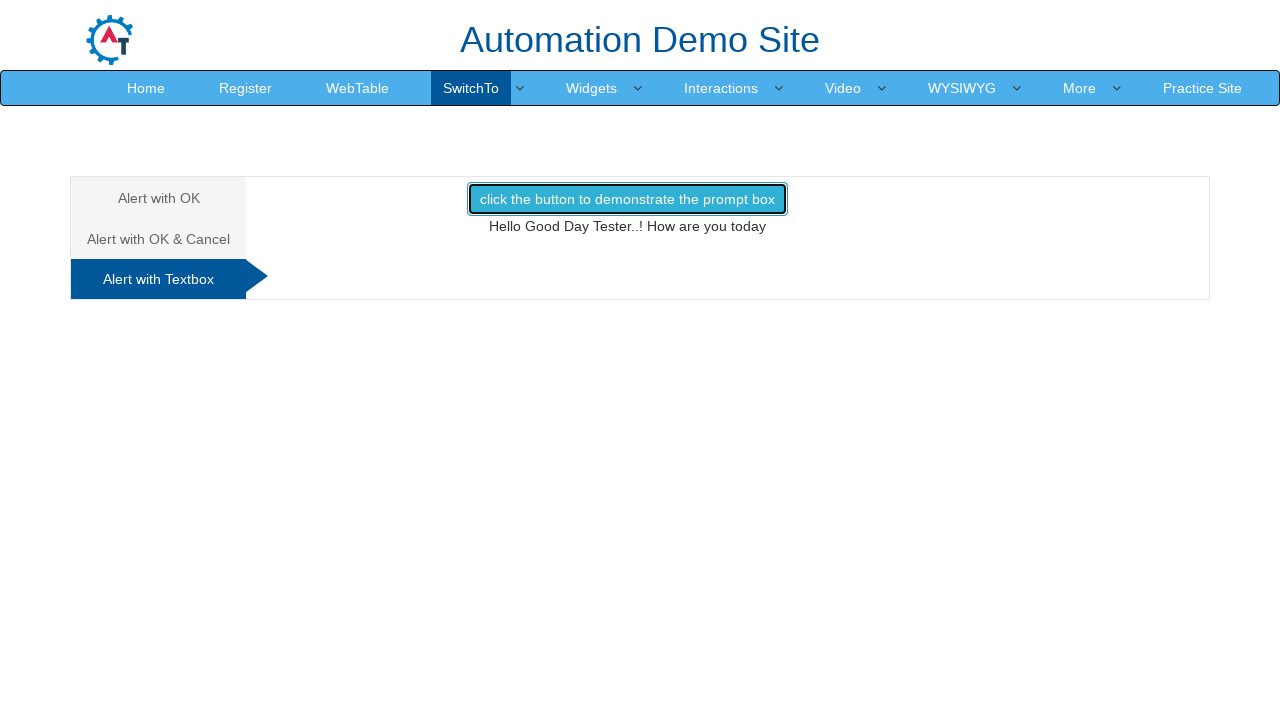